Tests radio button functionality by iterating through two radio button groups and clicking each radio button option in sequence to verify they can be selected.

Starting URL: http://echoecho.com/htmlforms10.htm

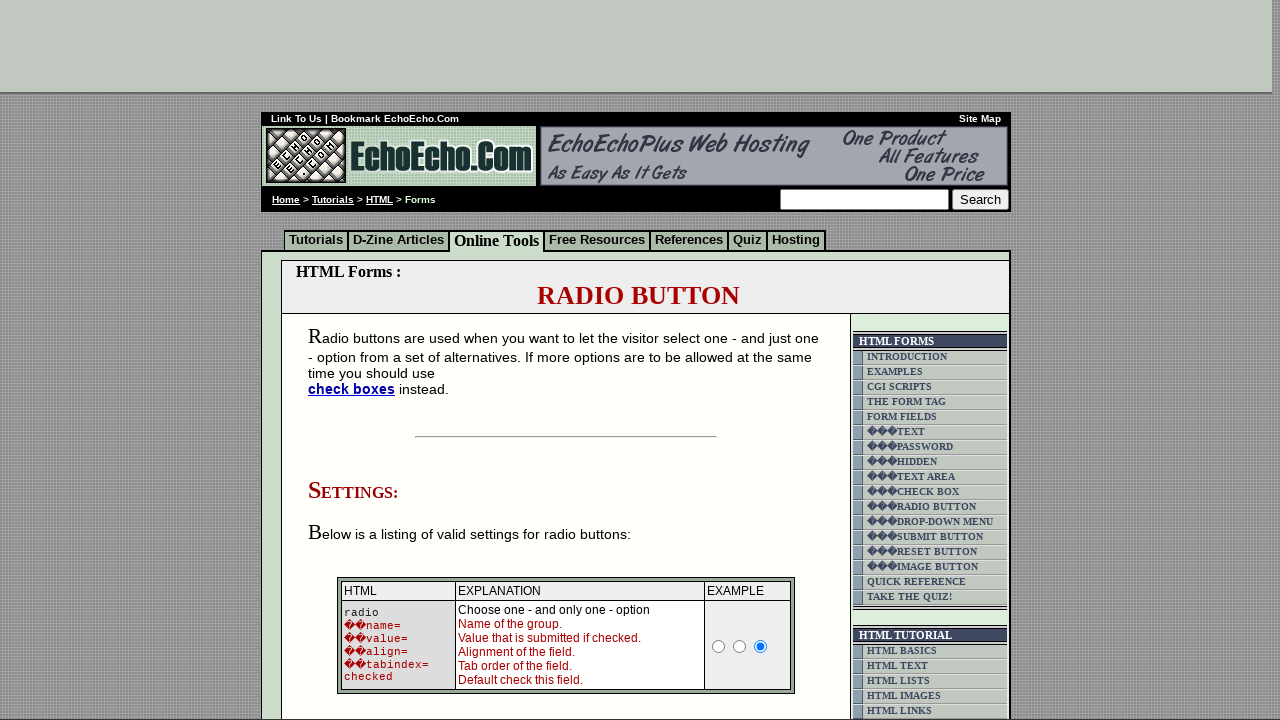

Page loaded and DOM content ready
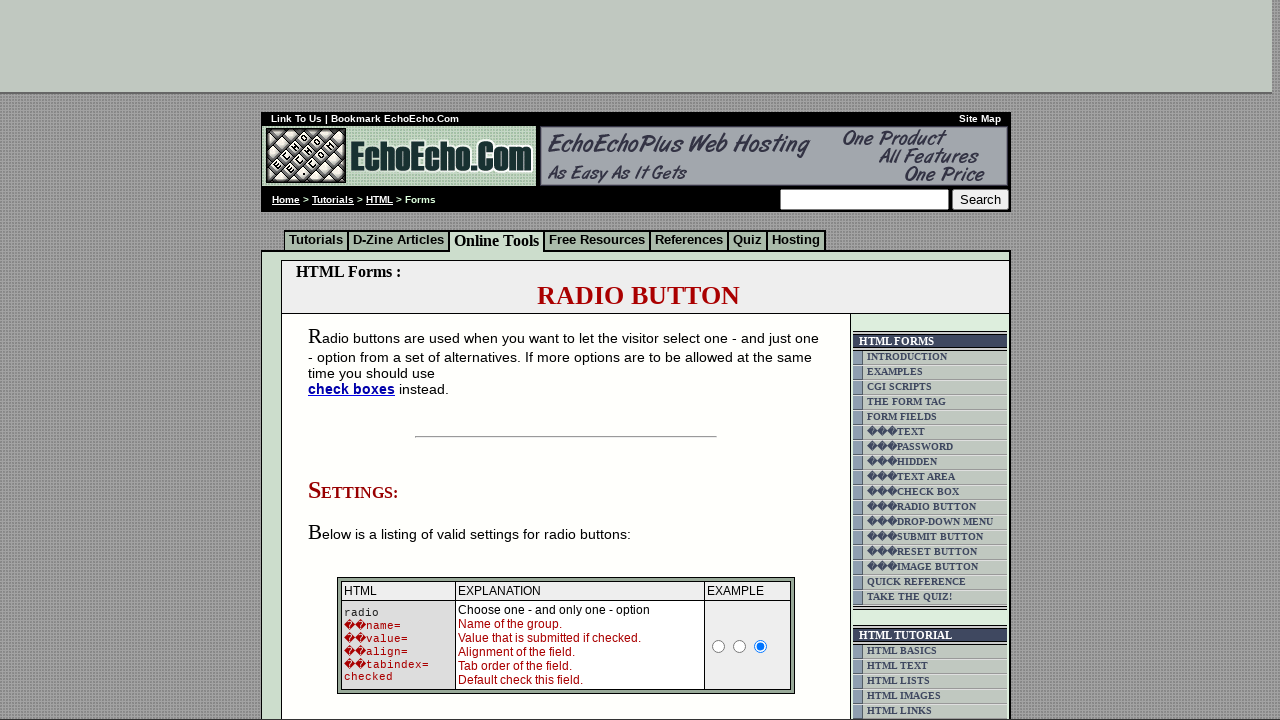

Located radio button group 1
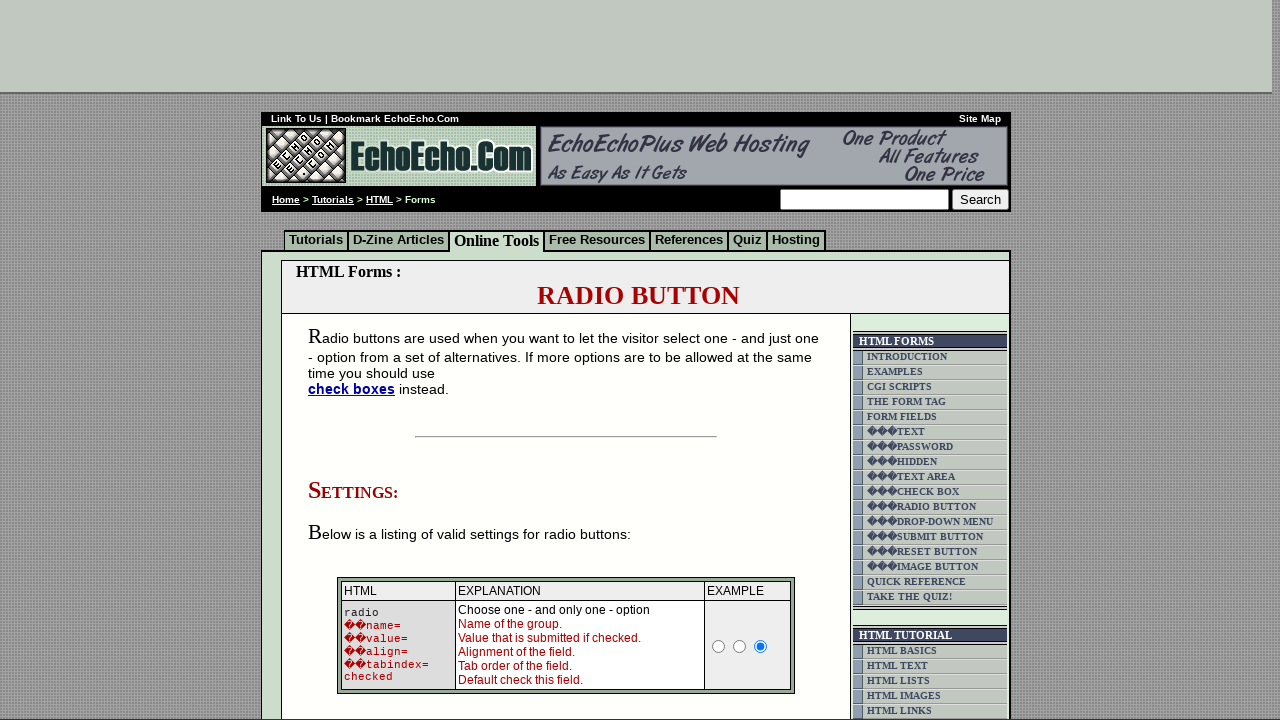

Found 3 radio buttons in group 1
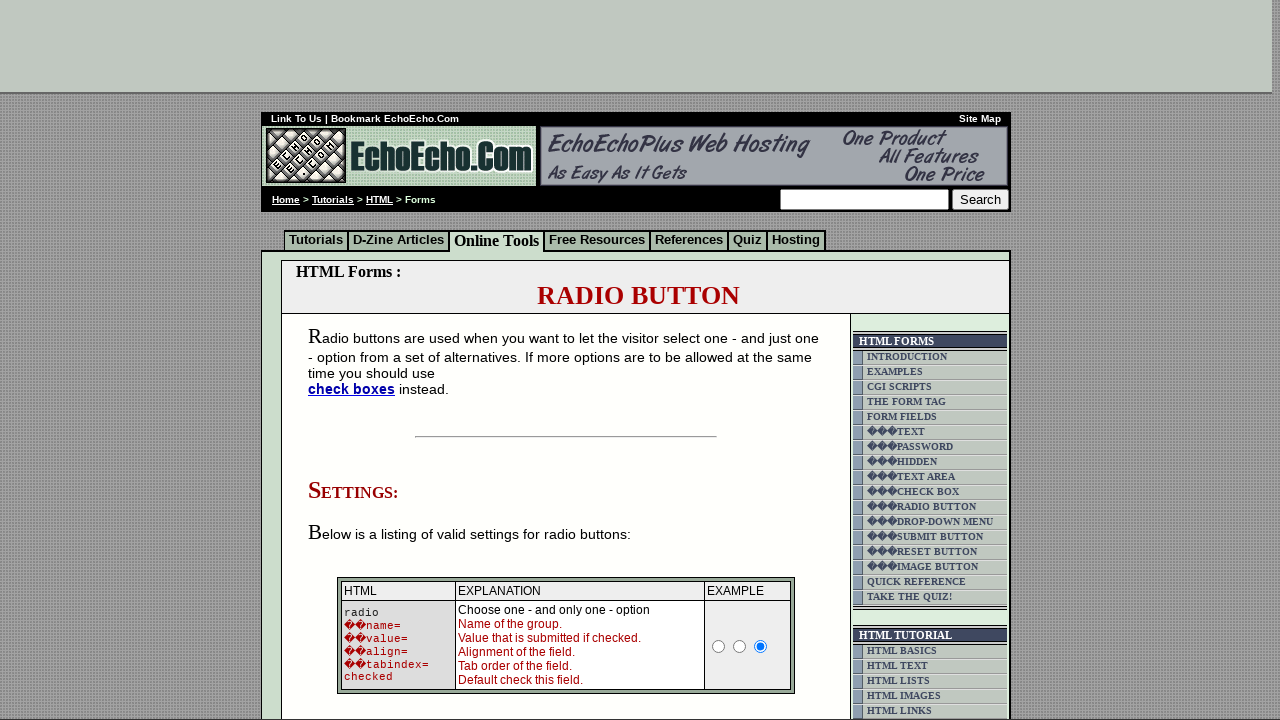

Clicked radio button 1 in group 1 at (356, 360) on input[name='group1'] >> nth=0
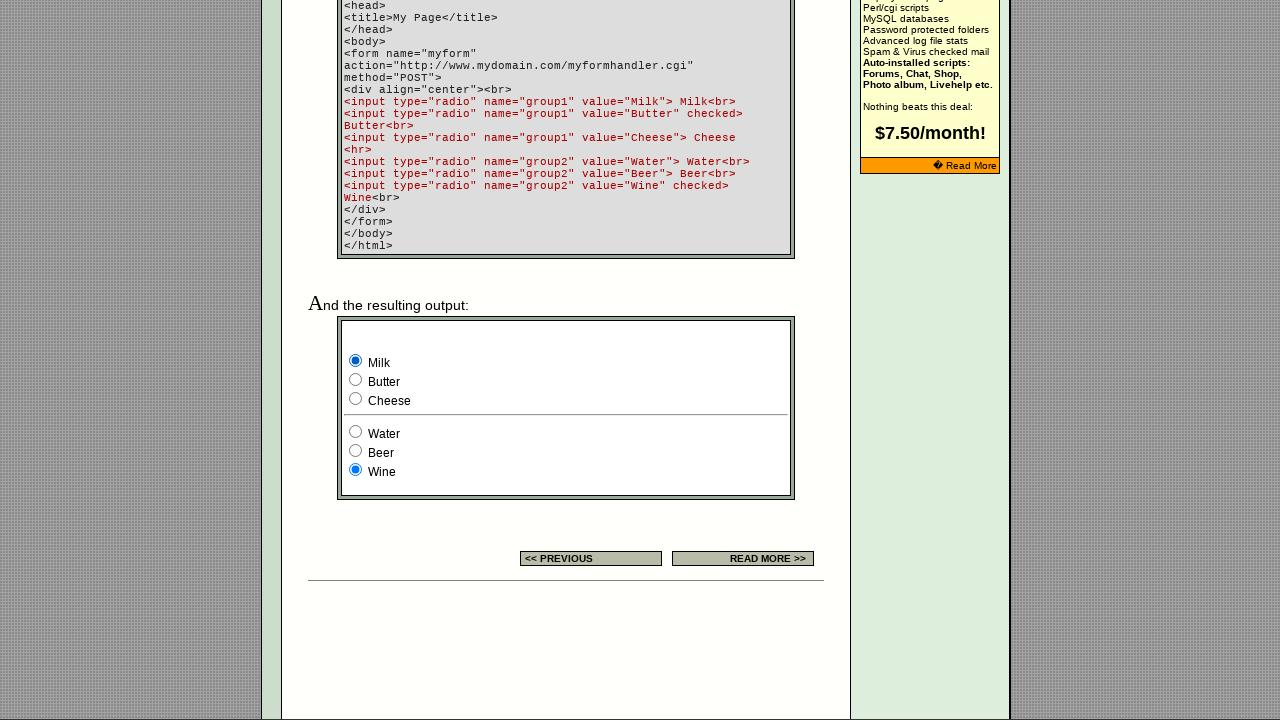

Clicked radio button 2 in group 1 at (356, 380) on input[name='group1'] >> nth=1
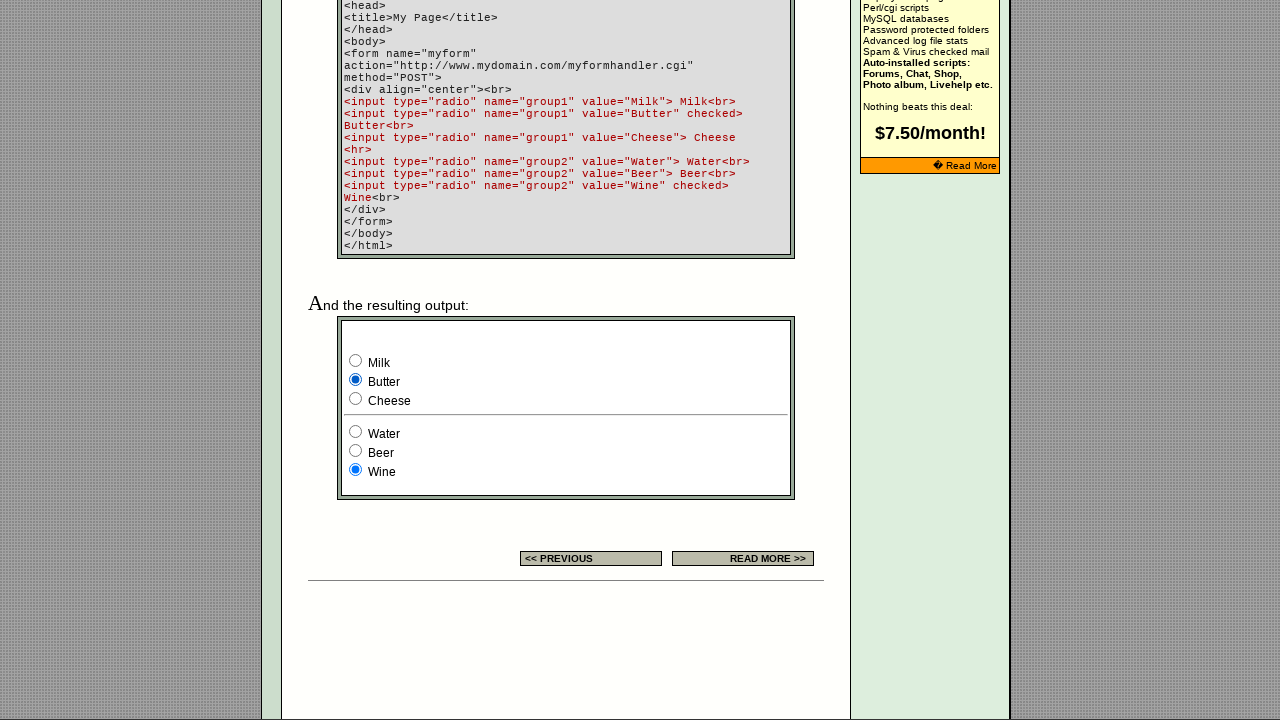

Clicked radio button 3 in group 1 at (356, 398) on input[name='group1'] >> nth=2
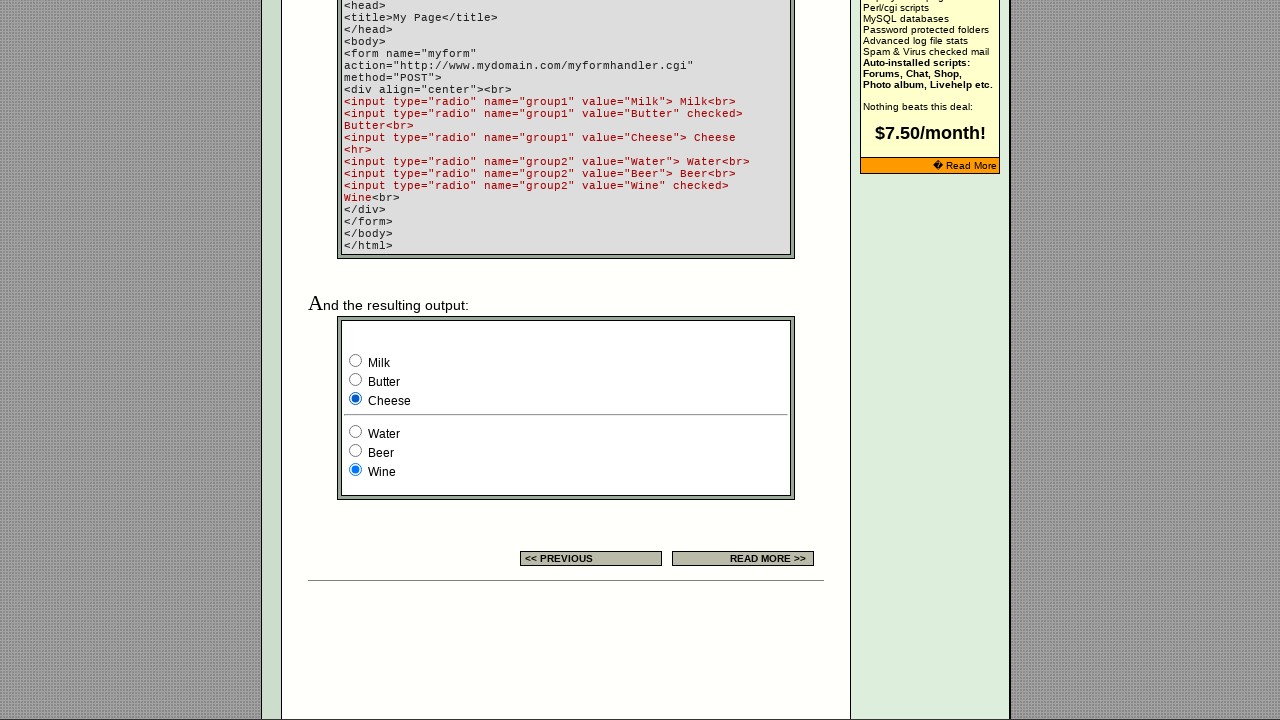

Located radio button group 2
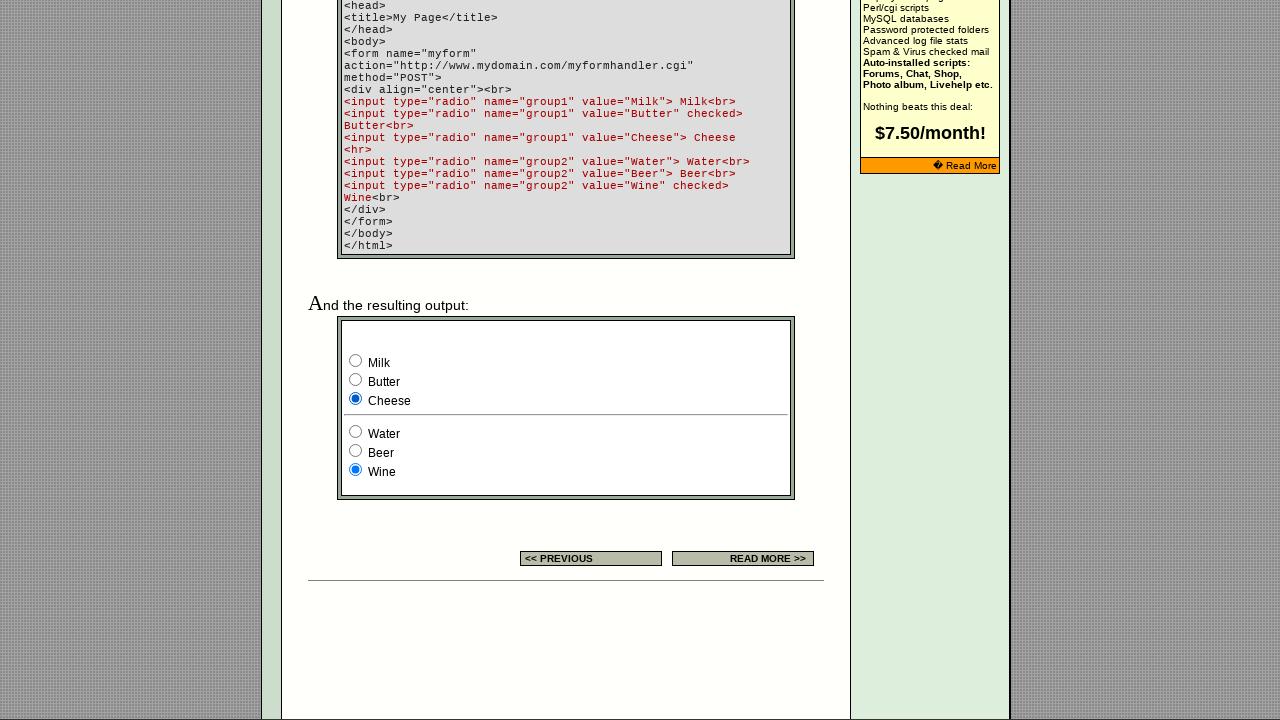

Found 3 radio buttons in group 2
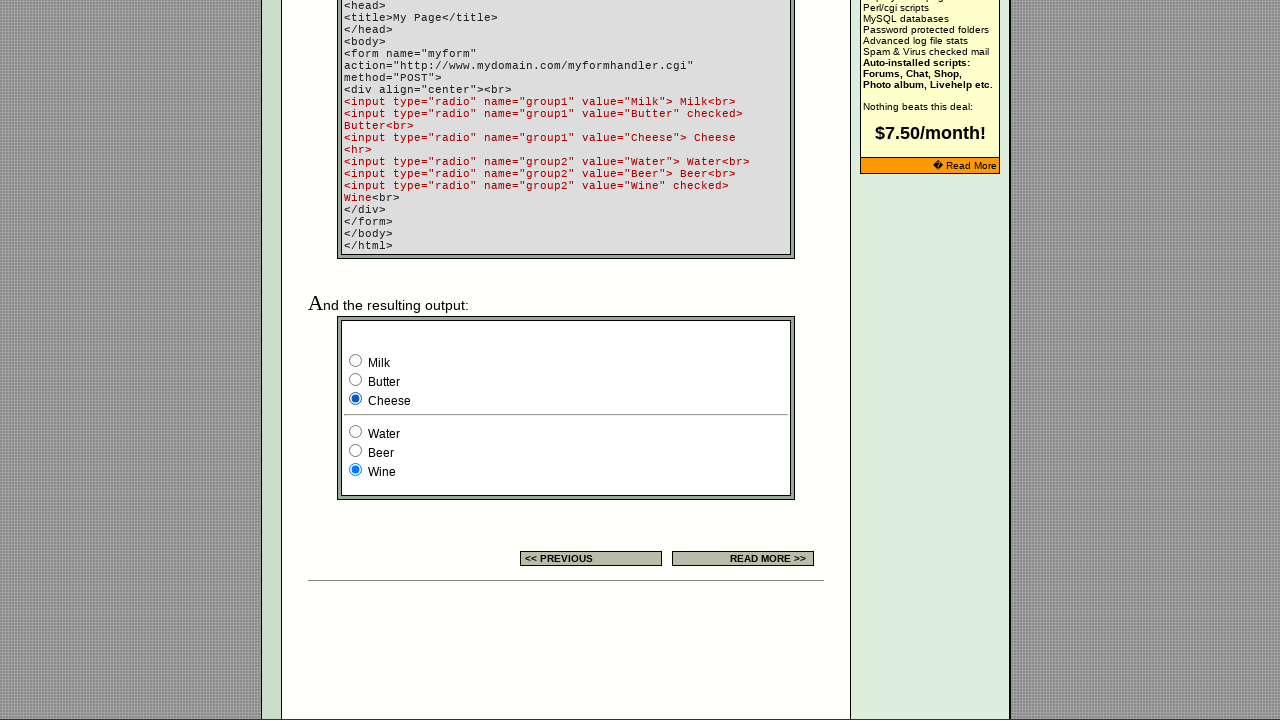

Clicked radio button 1 in group 2 at (356, 432) on input[name='group2'] >> nth=0
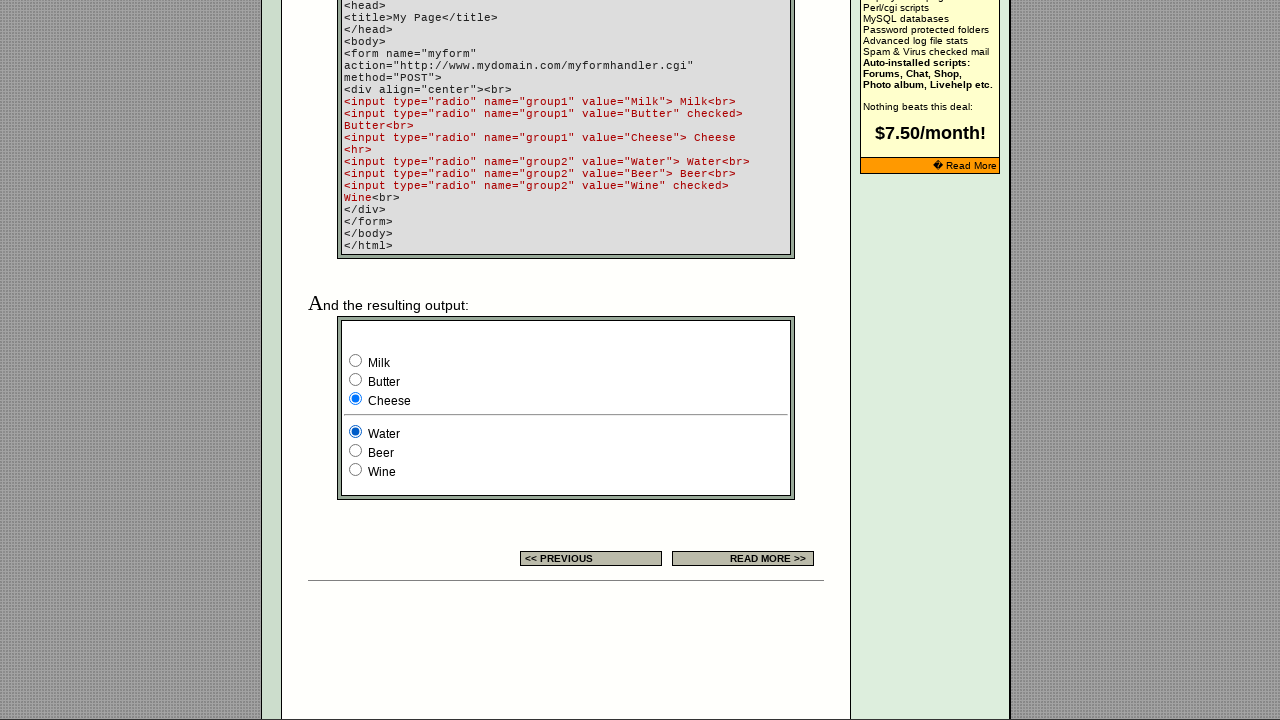

Clicked radio button 2 in group 2 at (356, 450) on input[name='group2'] >> nth=1
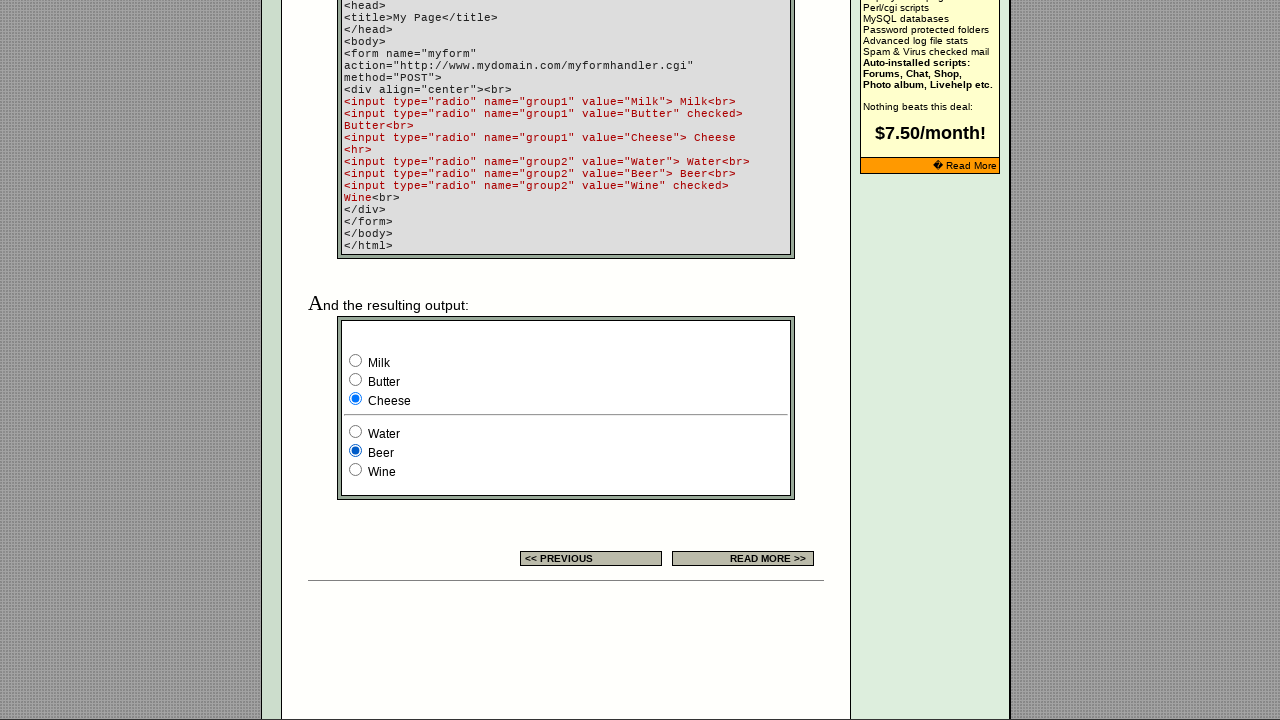

Clicked radio button 3 in group 2 at (356, 470) on input[name='group2'] >> nth=2
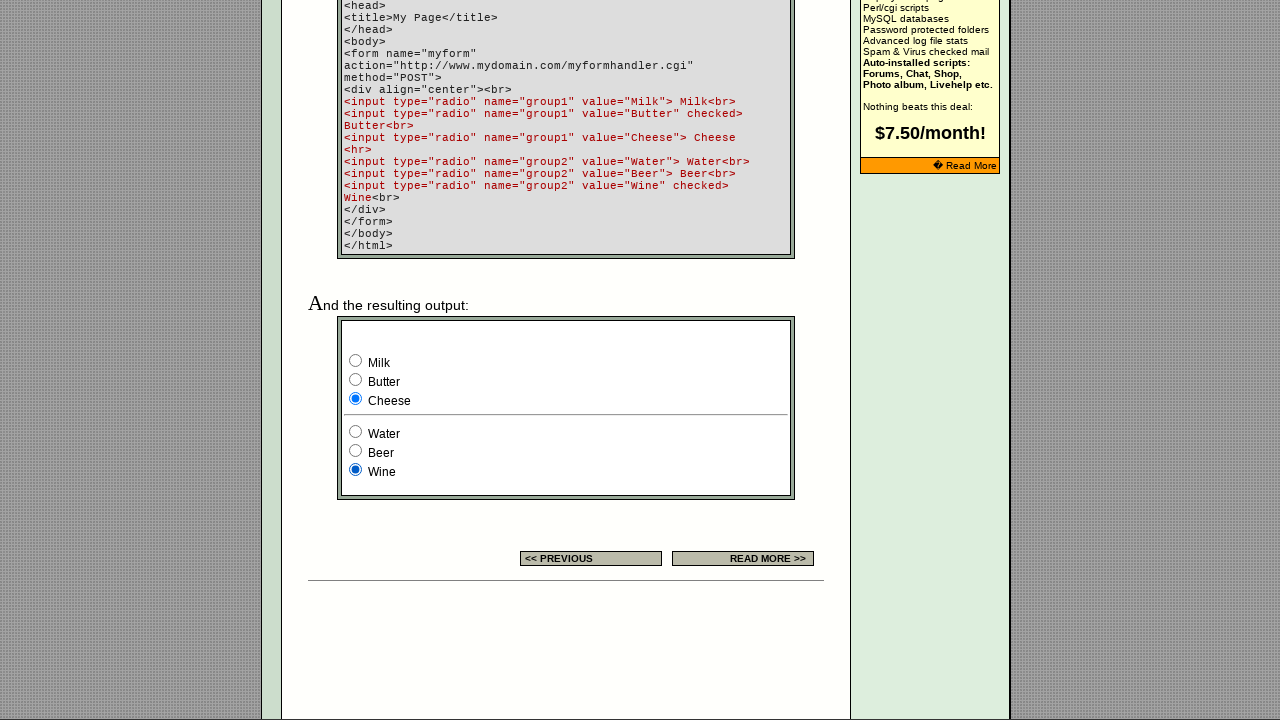

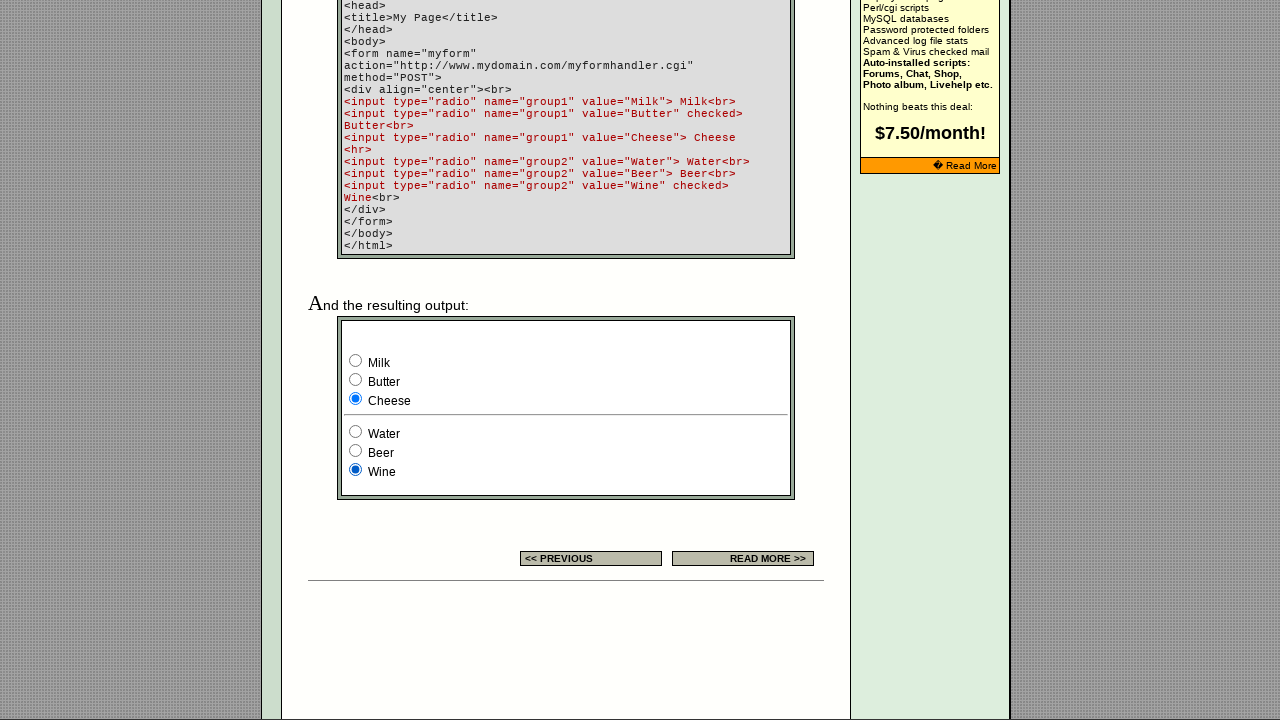